Tests form interaction by reading a hidden attribute value from an element, calculating a mathematical result, filling it into an answer field, checking a checkbox, selecting a radio button, and submitting the form.

Starting URL: http://suninjuly.github.io/get_attribute.html

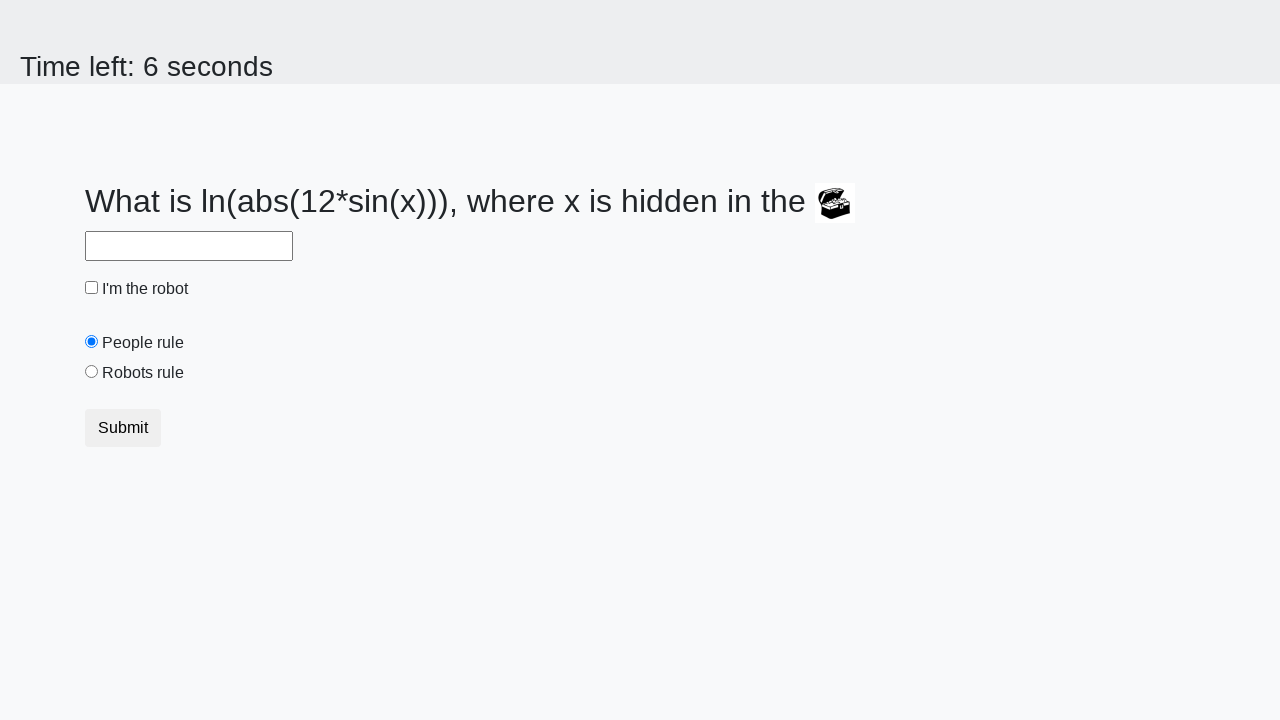

Located treasure element
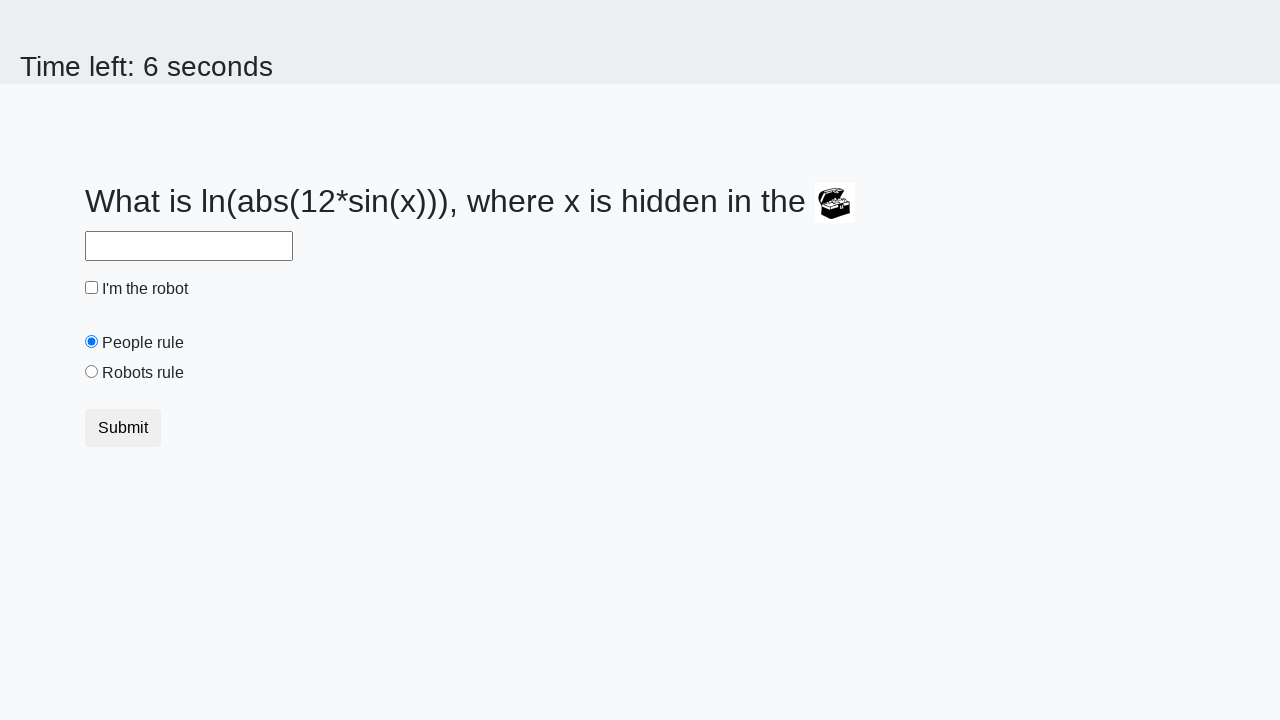

Retrieved hidden 'valuex' attribute value: 631
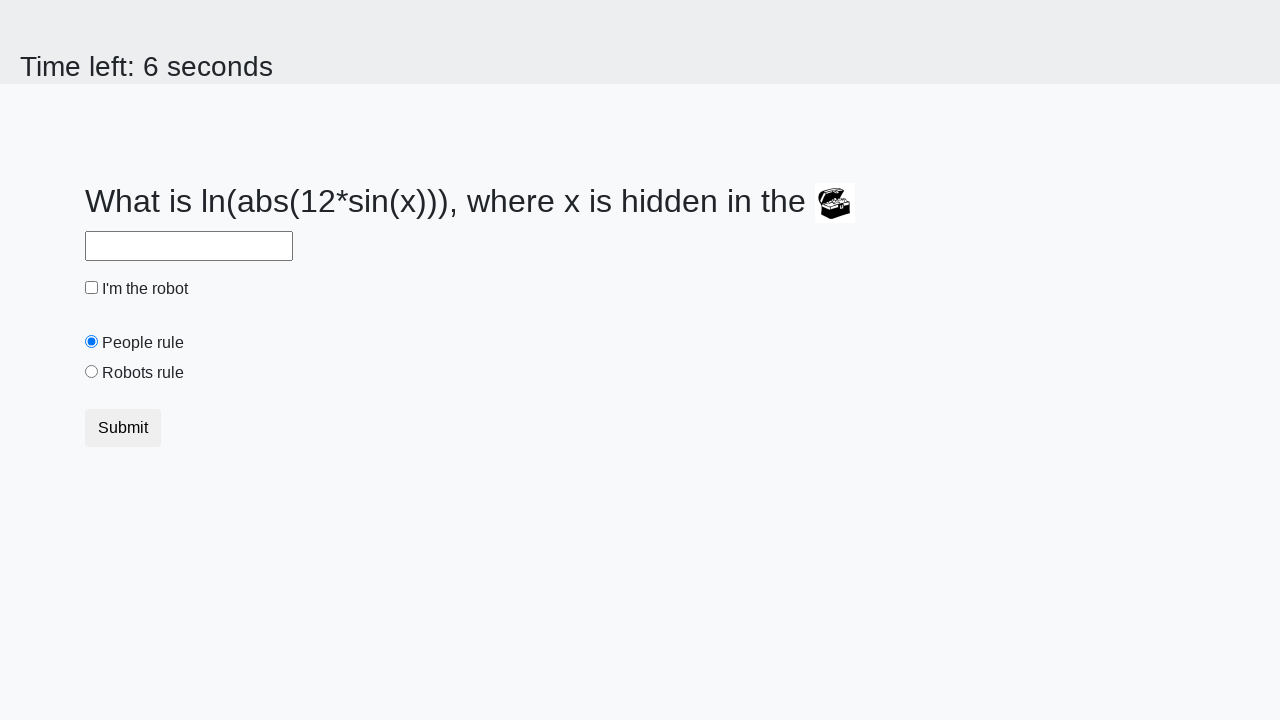

Calculated mathematical result using formula: log(abs(12*sin(631))) = 1.6731080212951095
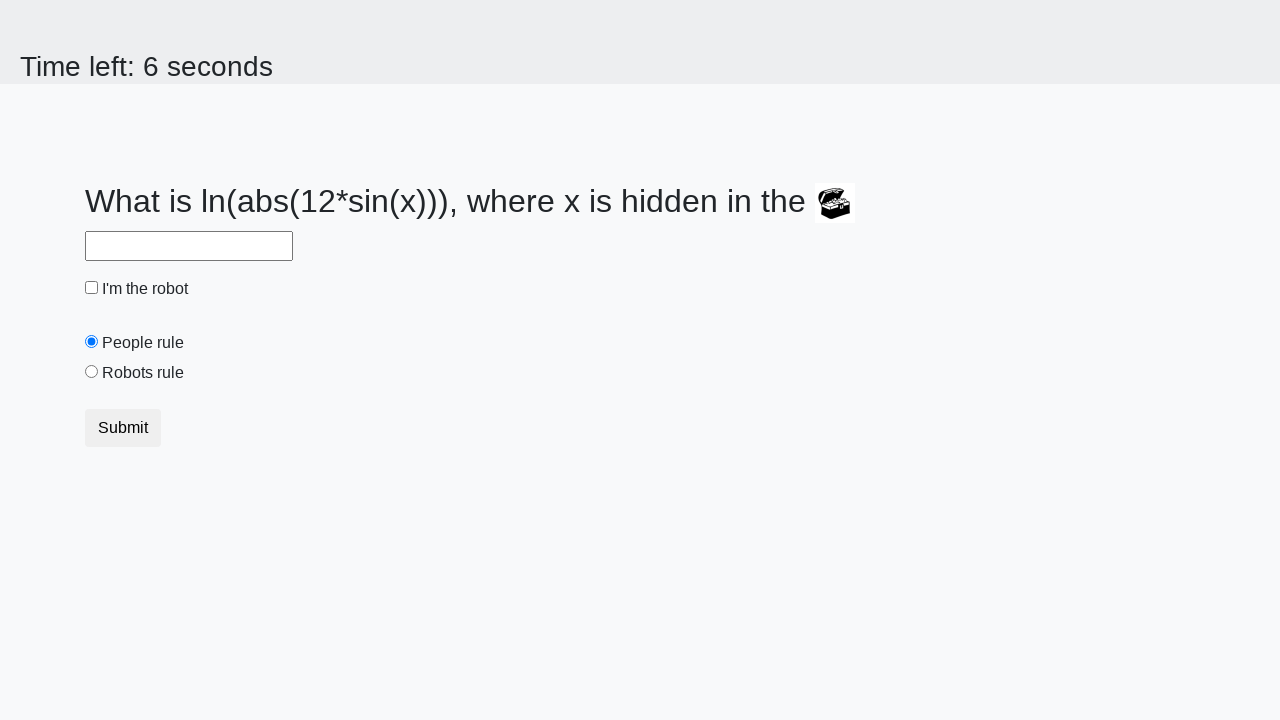

Filled answer field with calculated value: 1.6731080212951095 on #answer
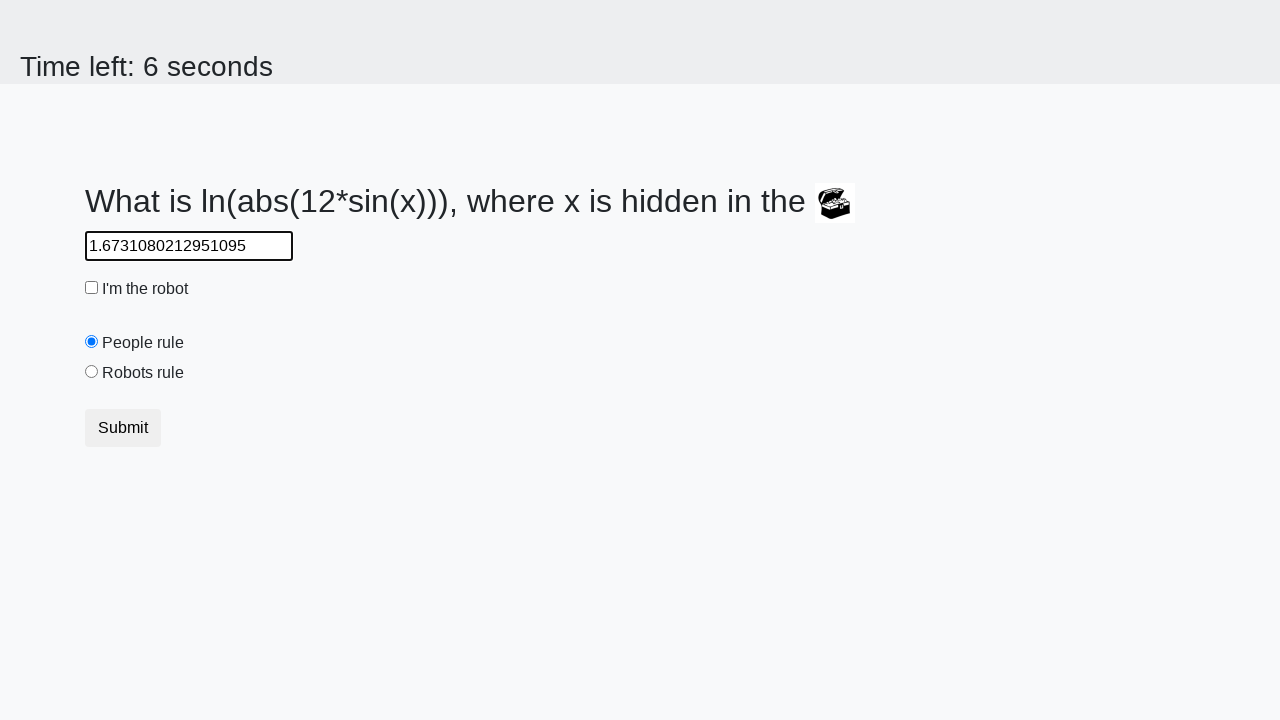

Checked the robot checkbox at (92, 288) on #robotCheckbox
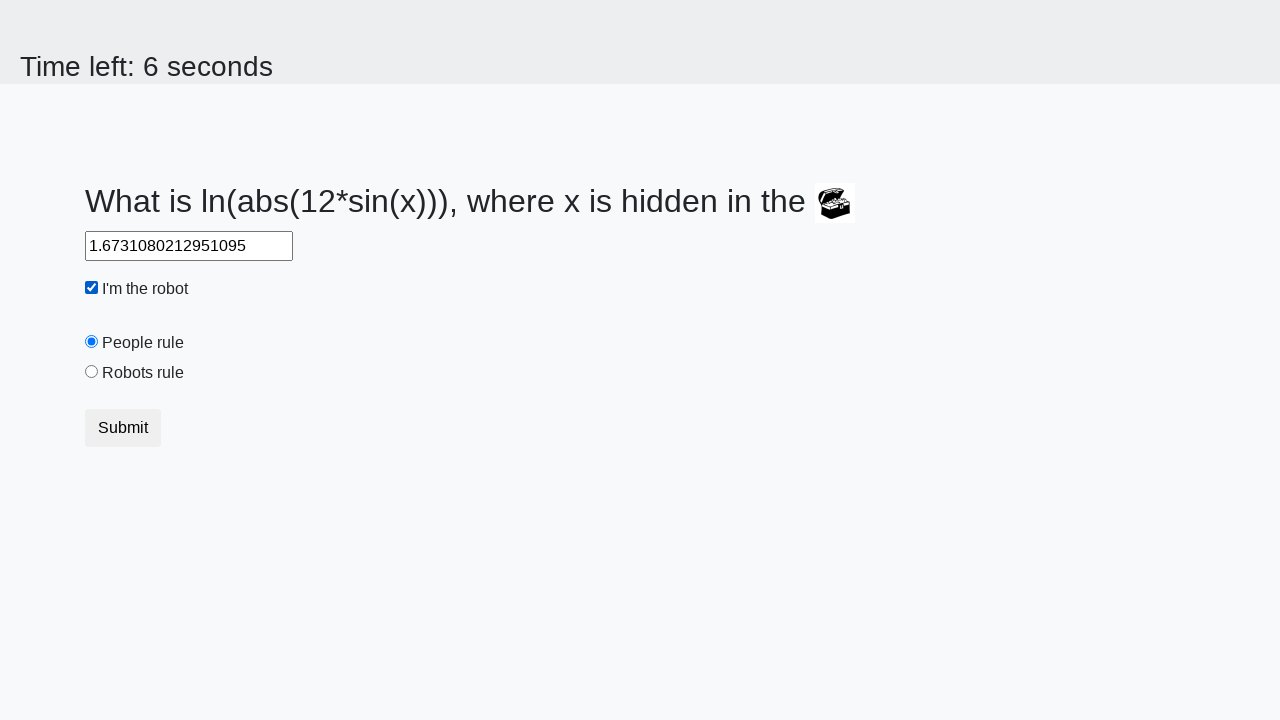

Selected 'robots rule' radio button at (92, 372) on #robotsRule
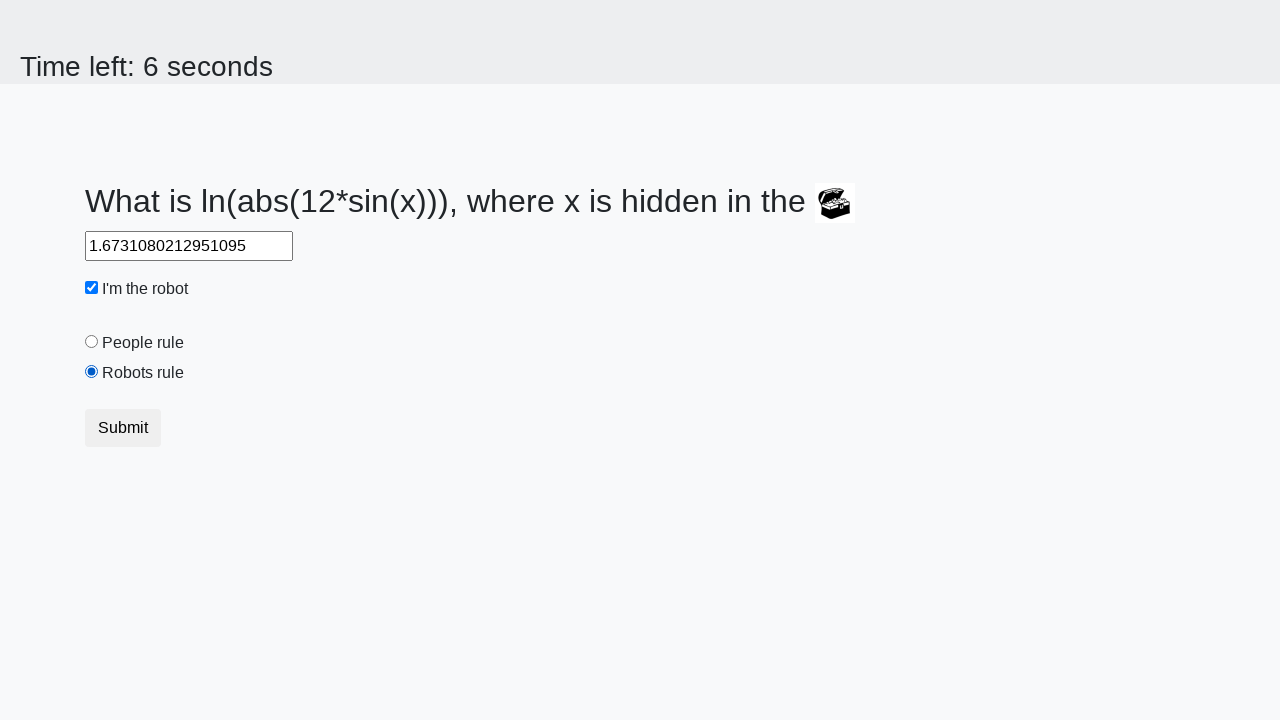

Clicked submit button to complete form at (123, 428) on .btn
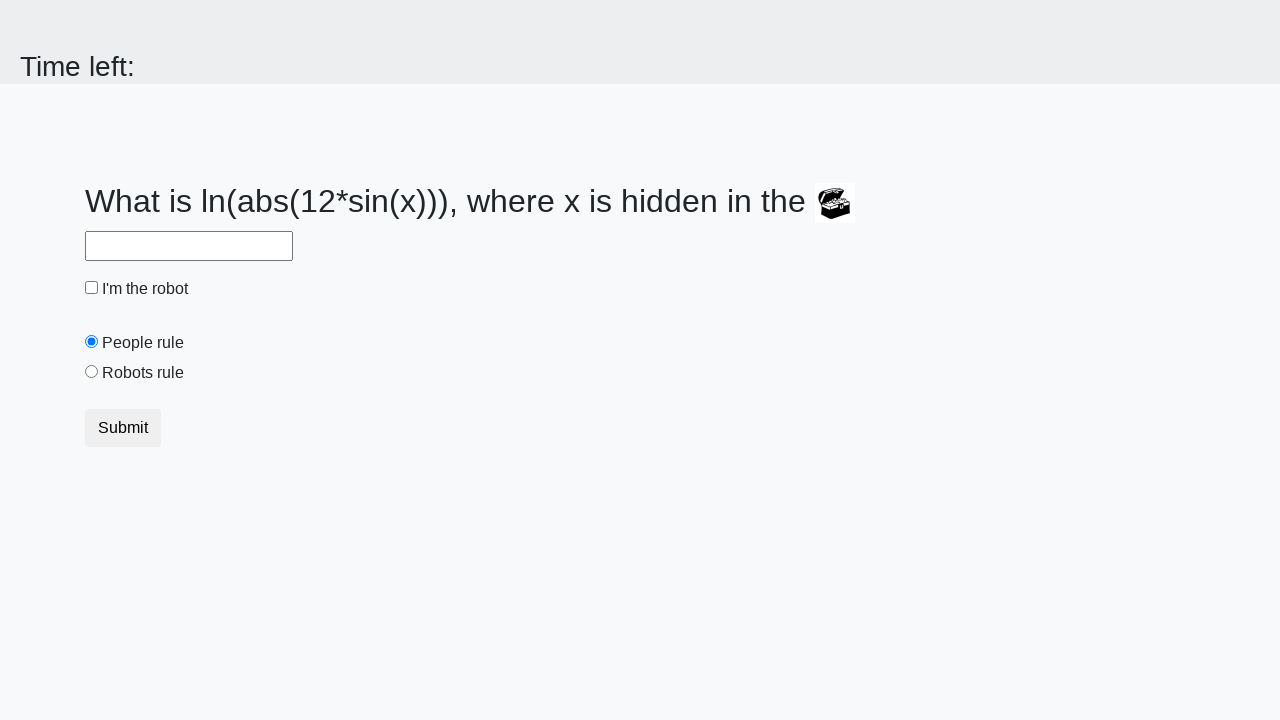

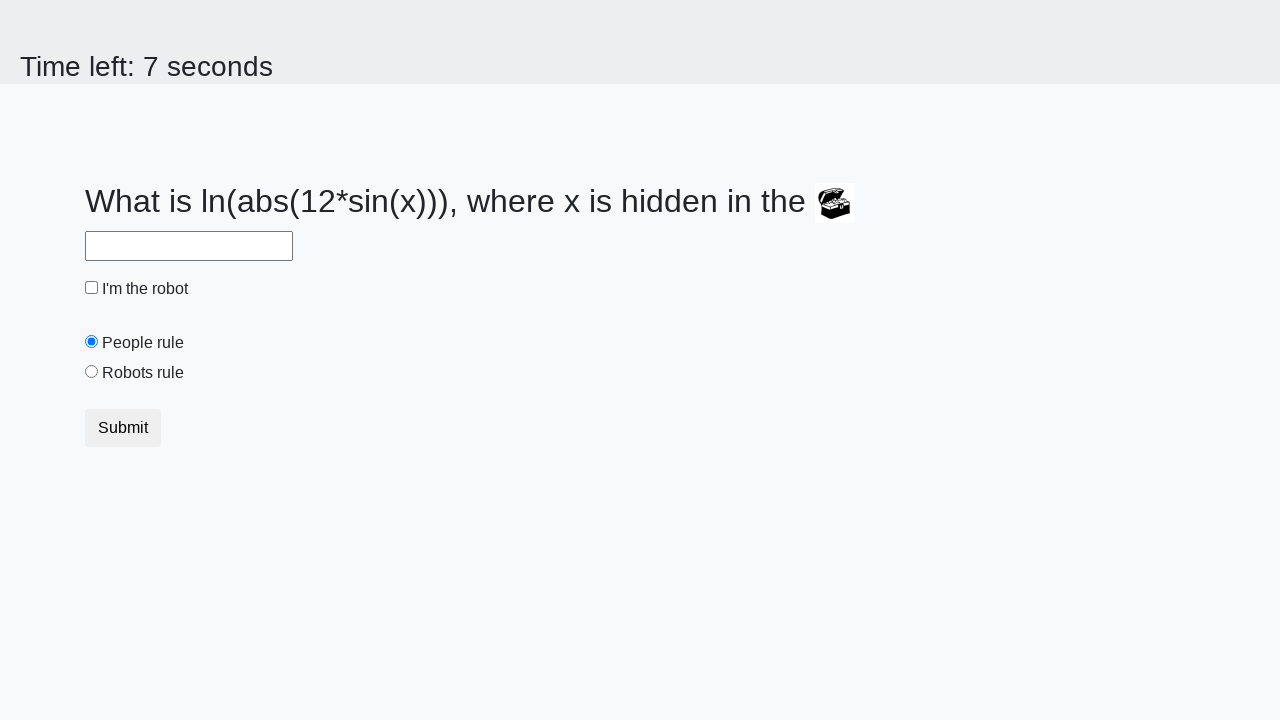